Tests JavaScript prompt functionality on W3Schools by switching to an iframe, triggering a prompt alert, entering text, and accepting it

Starting URL: https://www.w3schools.com/jsref/tryit.asp?filename=tryjsref_prompt

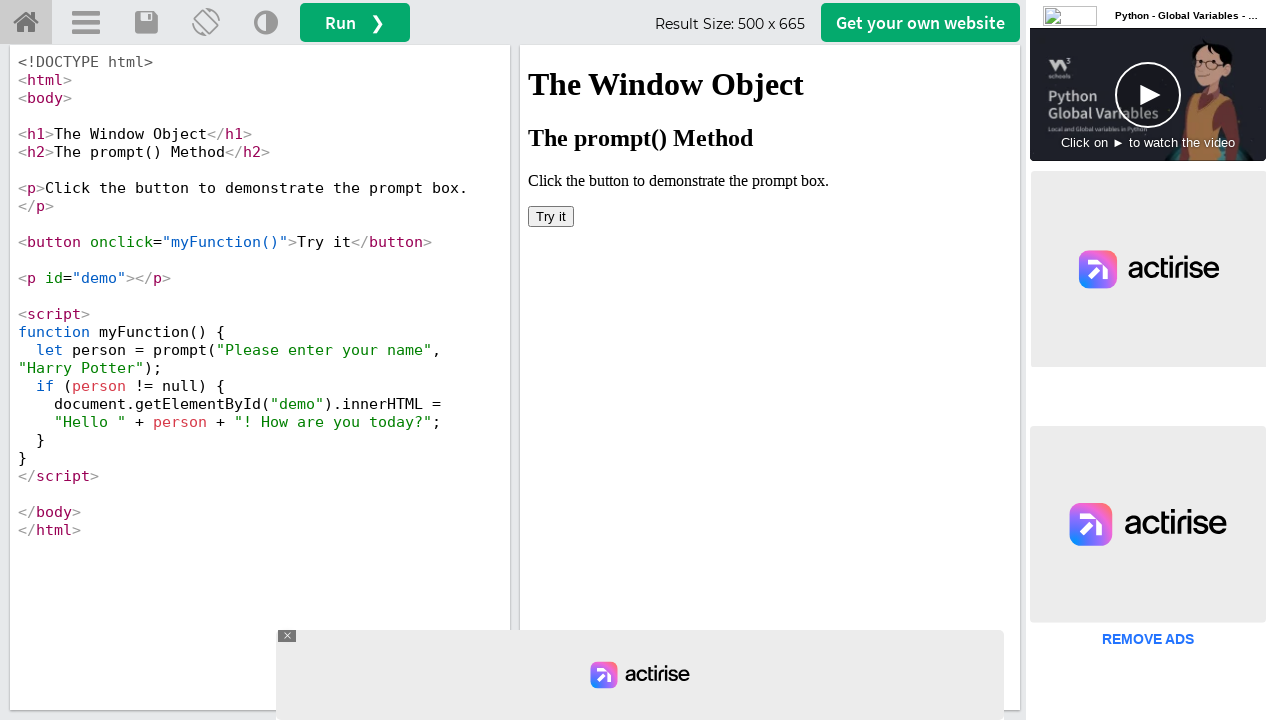

Located iframe containing the interactive demo
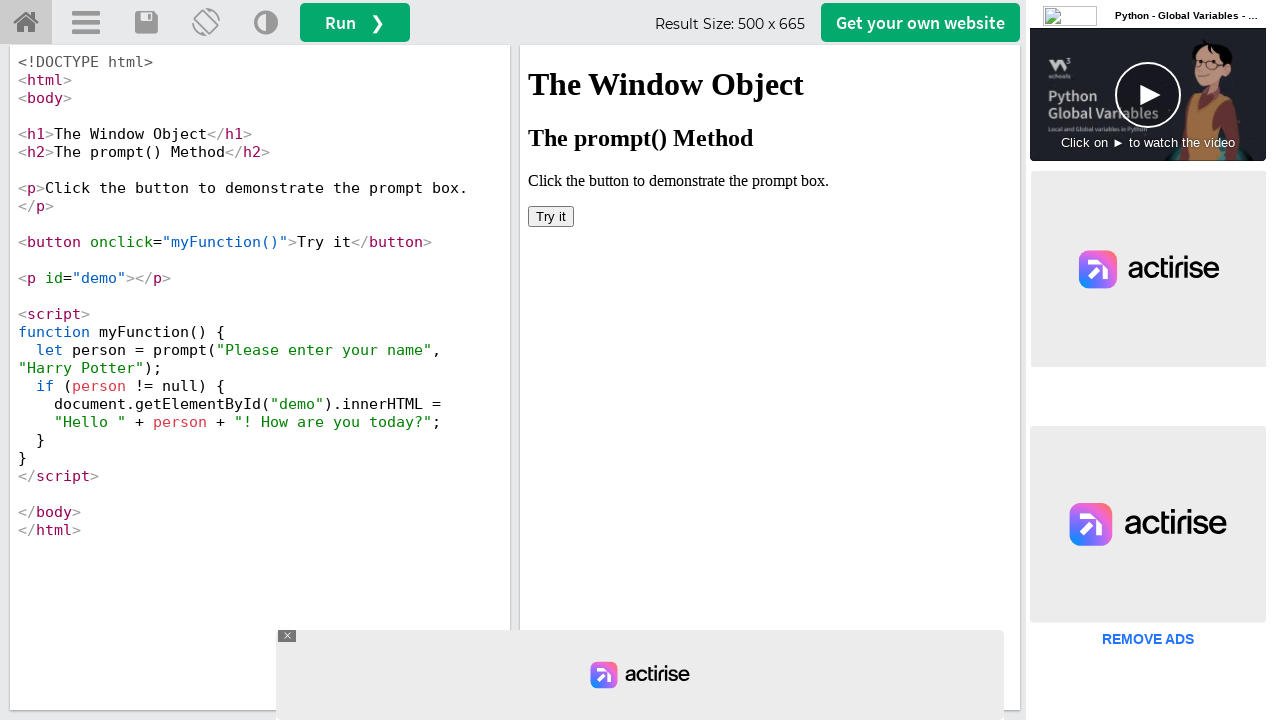

Clicked 'Try it' button to trigger JavaScript prompt at (551, 216) on iframe#iframeResult >> internal:control=enter-frame >> button:has-text('Try it')
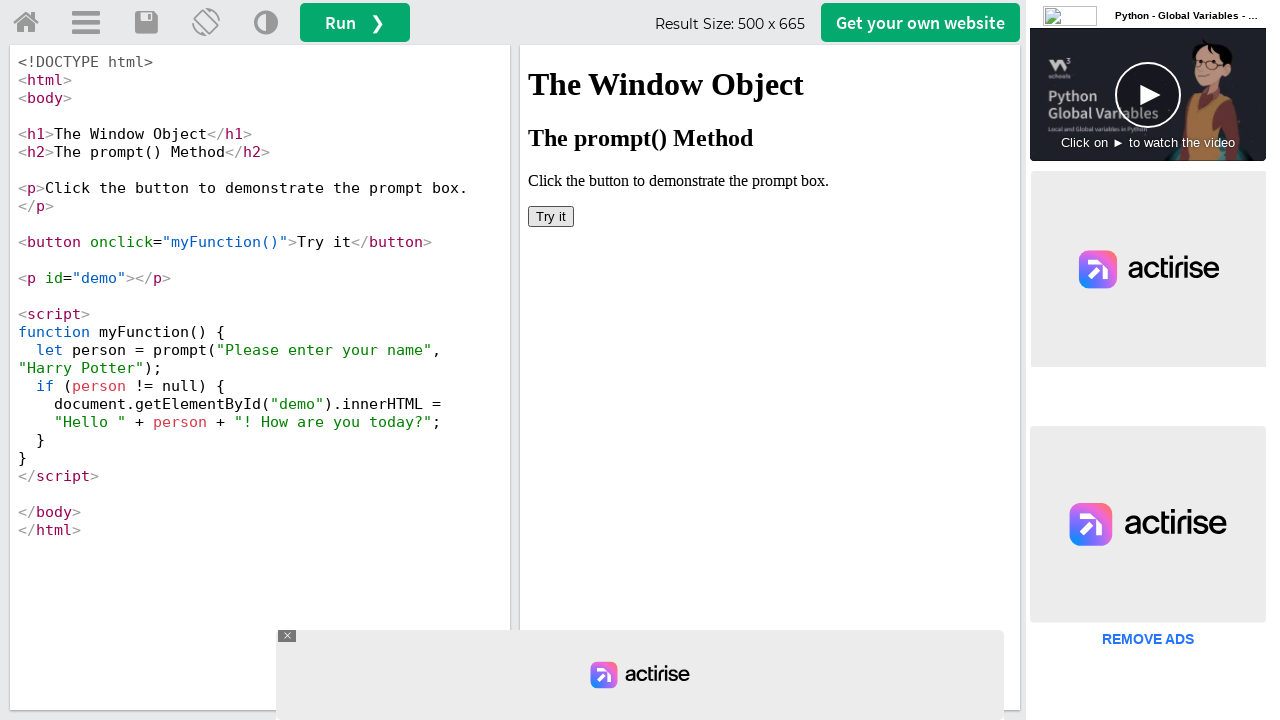

Set up dialog handler to accept prompt with text 'Aditi'
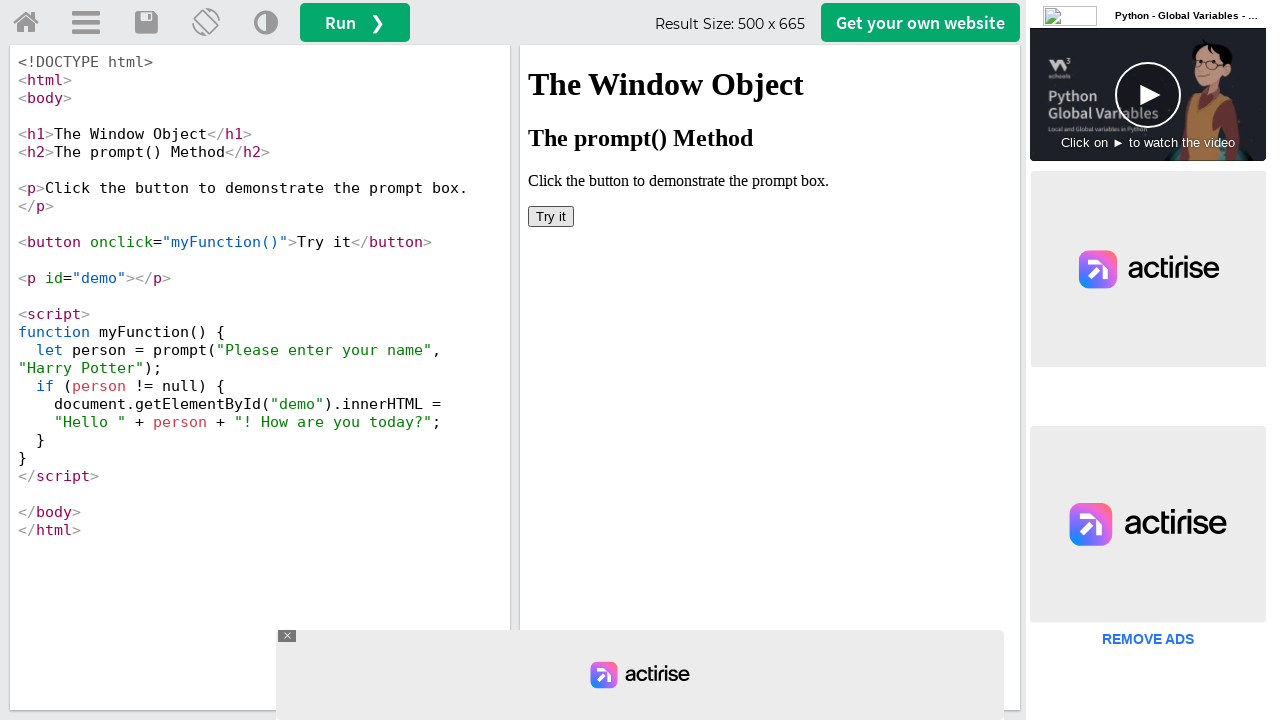

Retrieved demo text from iframe: ''
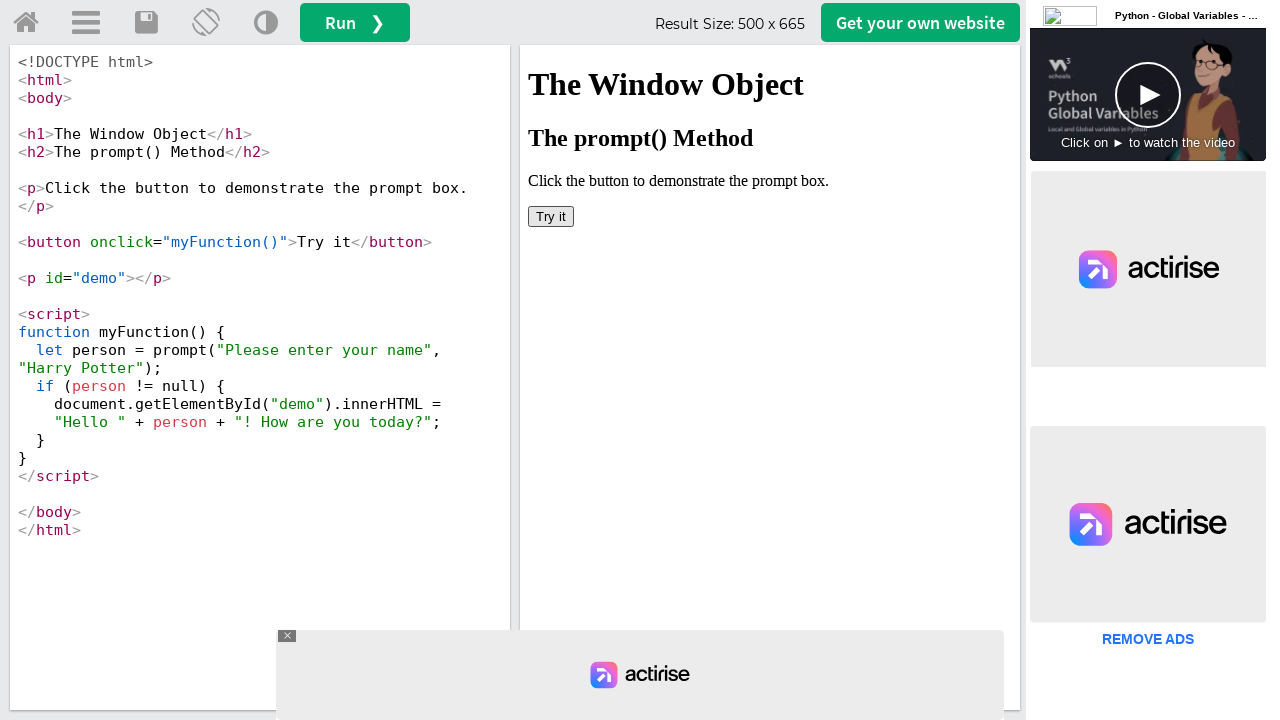

Printed demo text to console
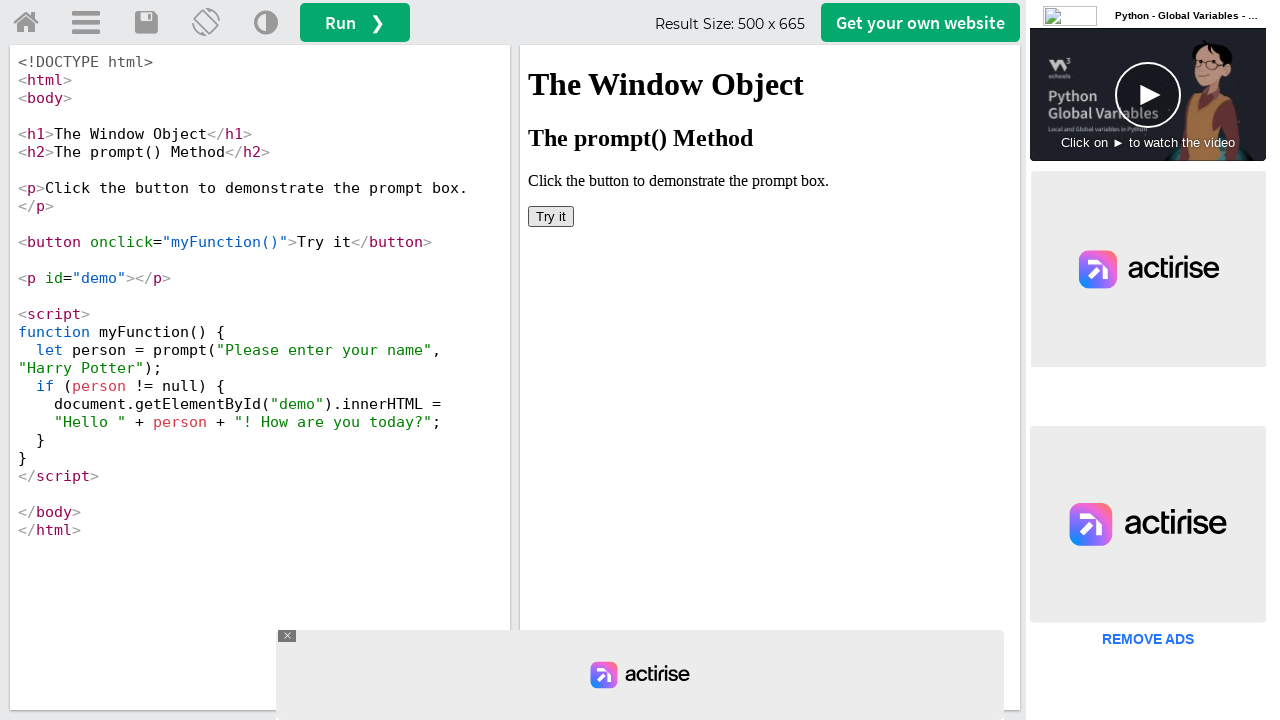

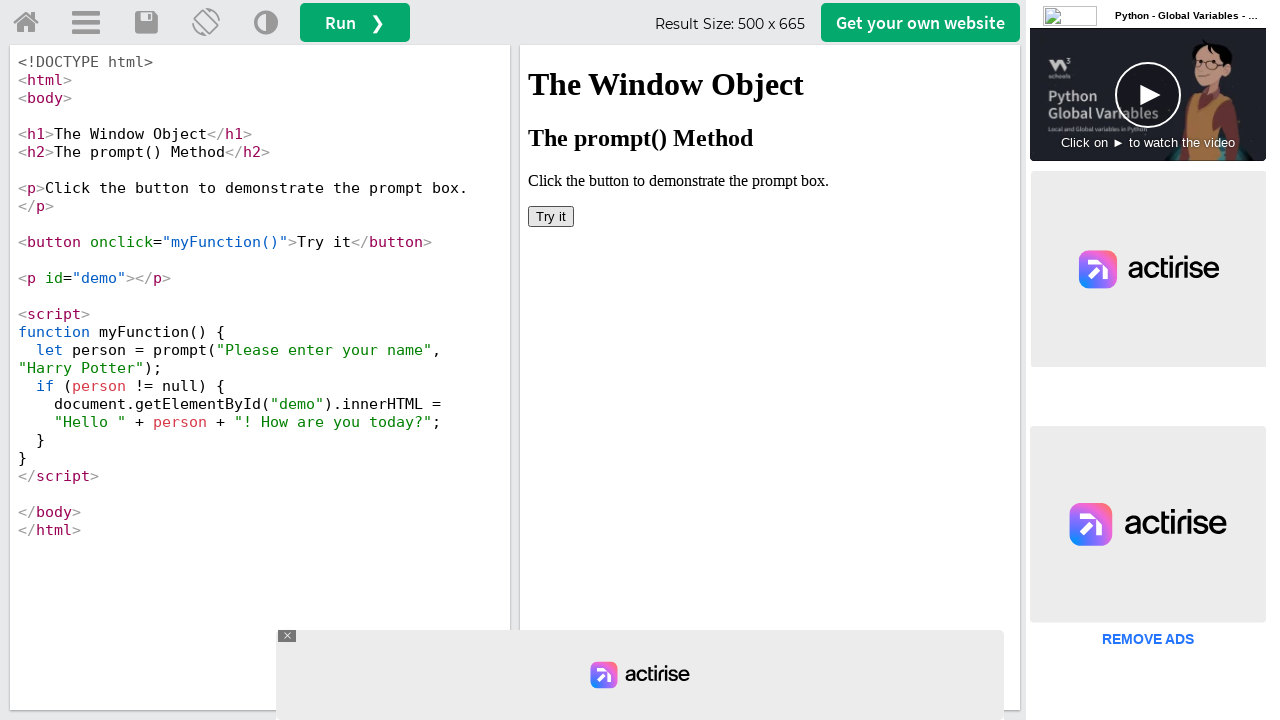